Tests dropdown selection using Playwright's select_option method to choose "Option 1" by visible text and verifies the selection.

Starting URL: https://the-internet.herokuapp.com/dropdown

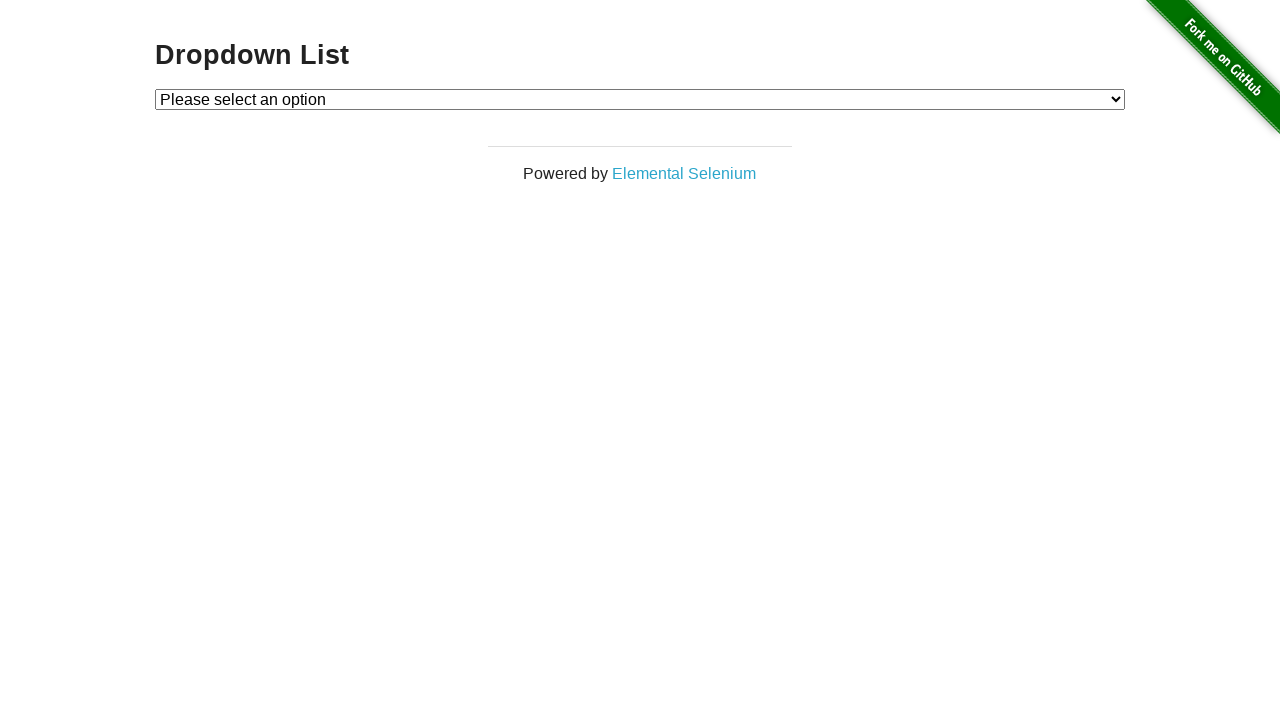

Waited for dropdown element to be present
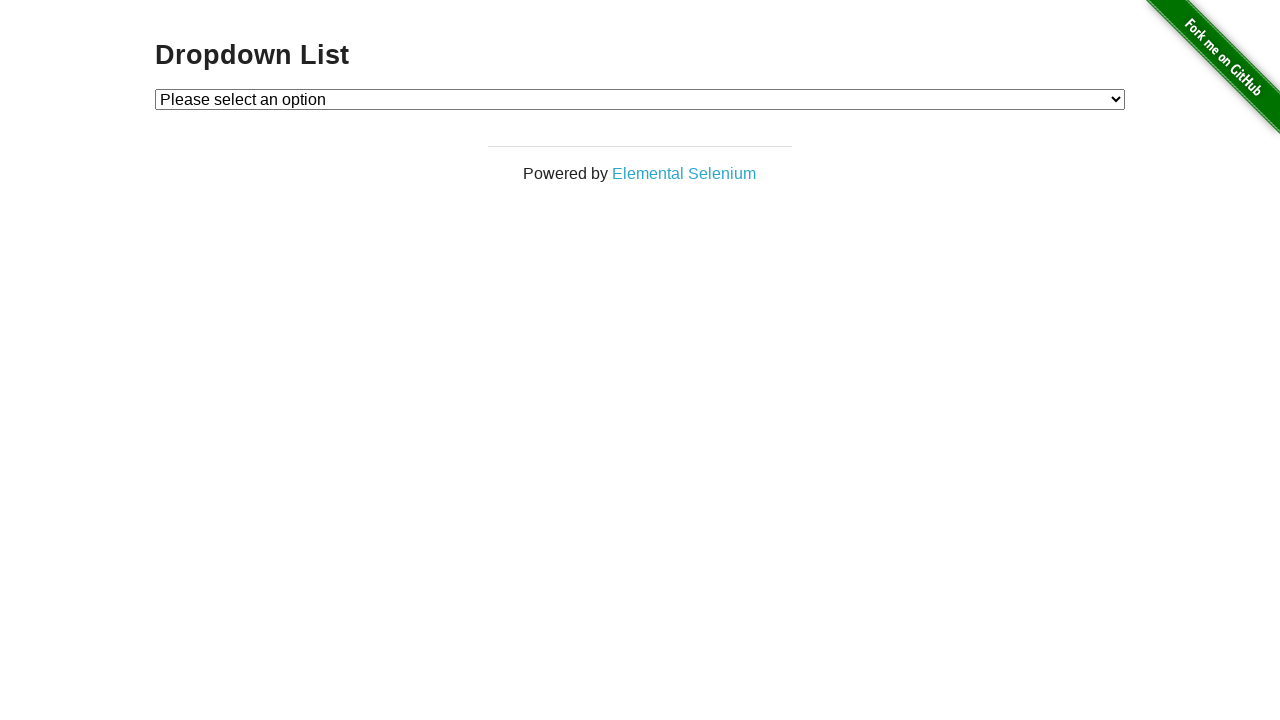

Selected 'Option 1' from dropdown using visible text on #dropdown
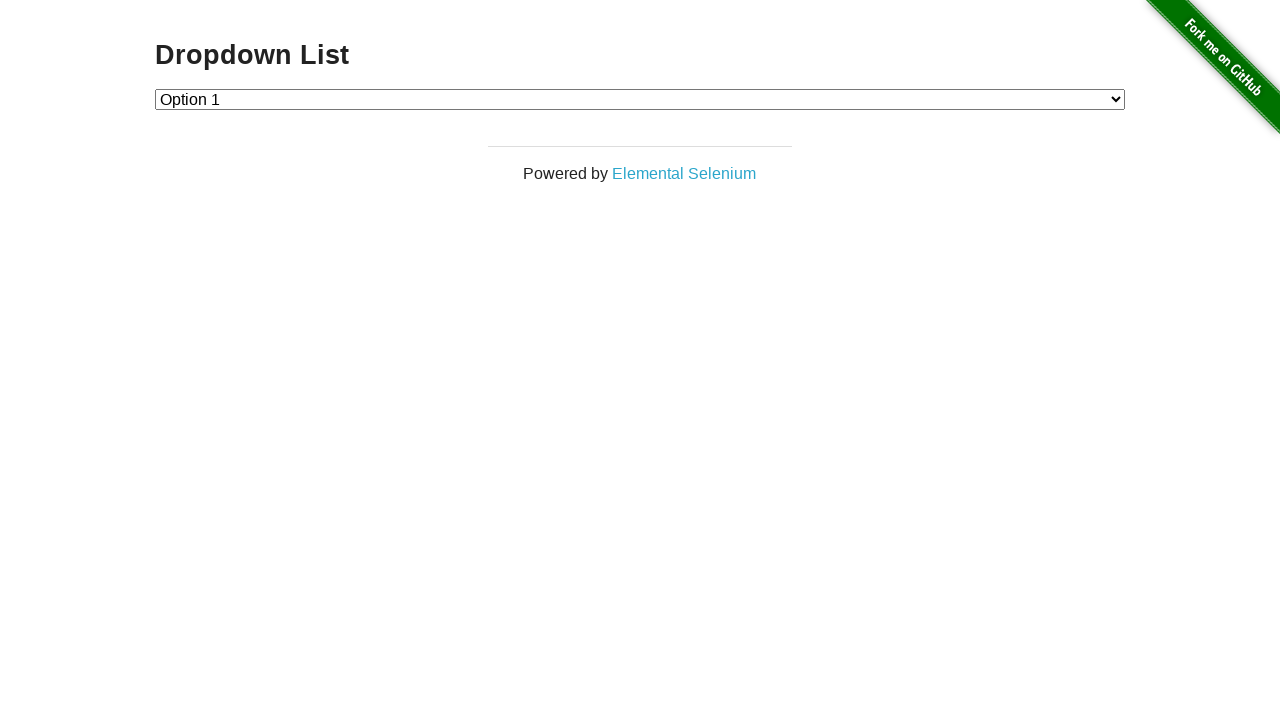

Located the selected dropdown option
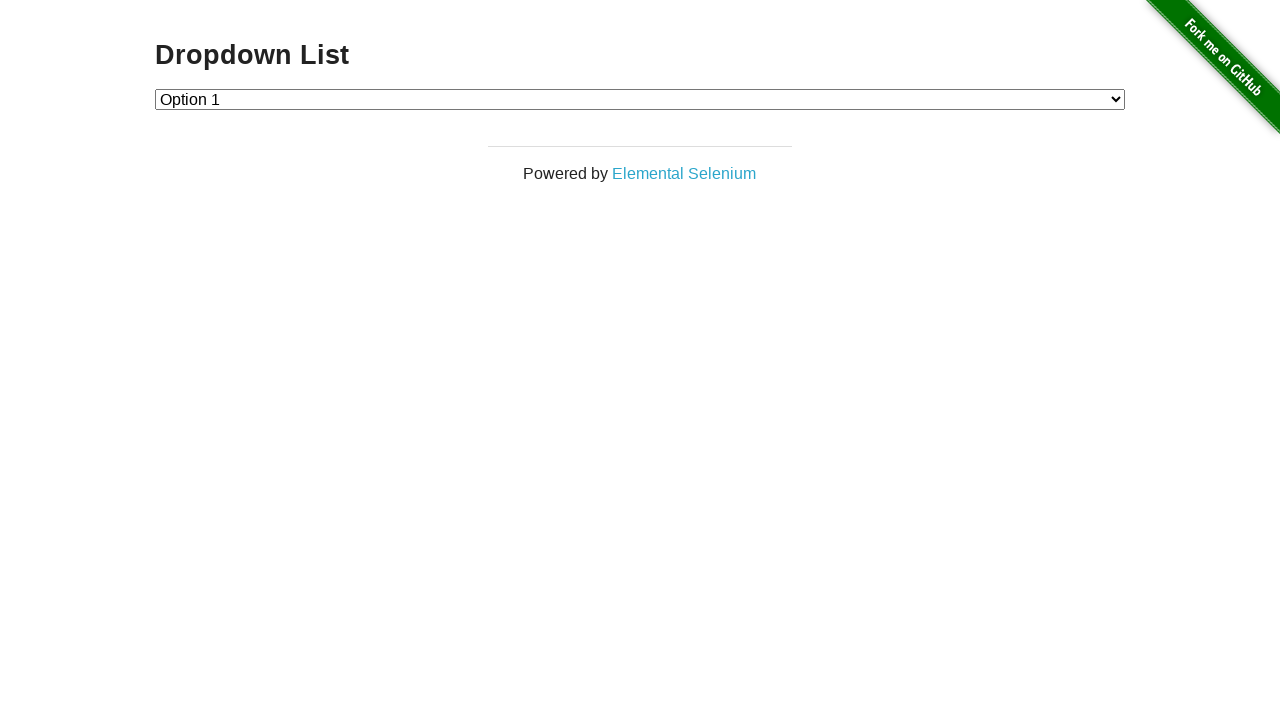

Verified that 'Option 1' is the selected option
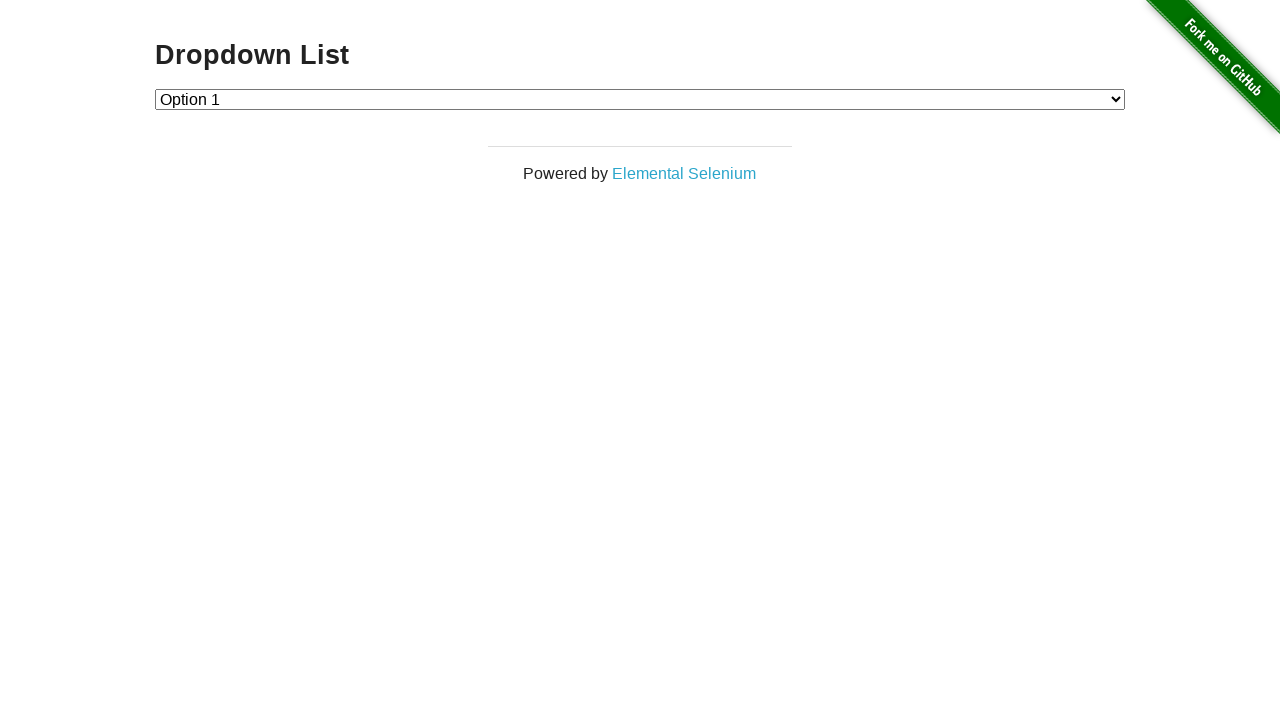

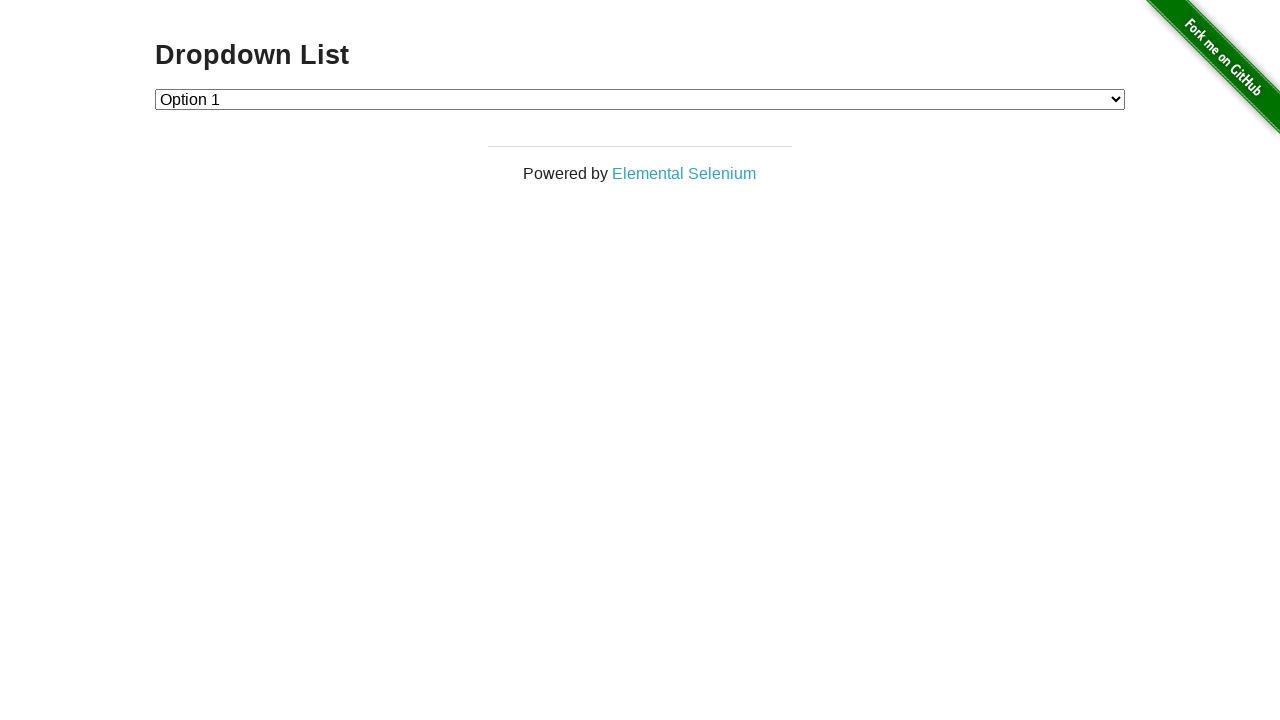